Navigates to NHL.com homepage, clicks on the "Stats" menu item in the navigation bar, and verifies the Stats page loads with the correct heading.

Starting URL: https://www.nhl.com

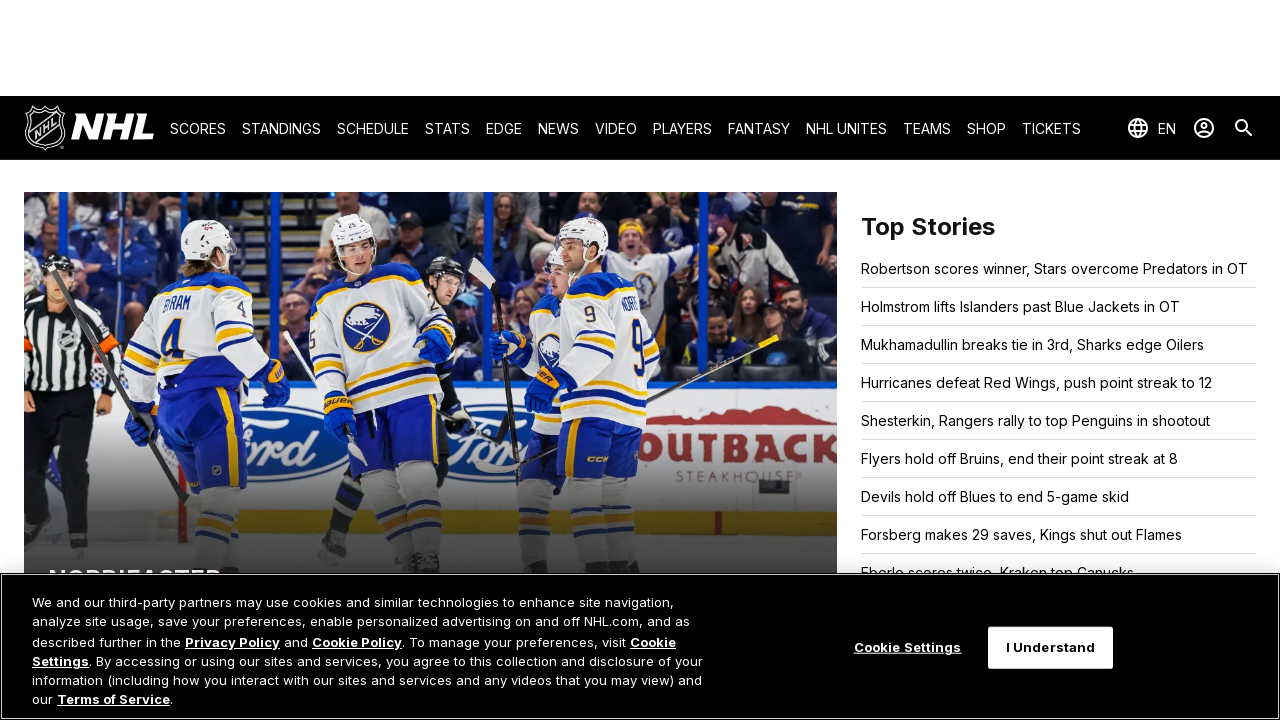

Waited for NHL.com homepage to load (domcontentloaded)
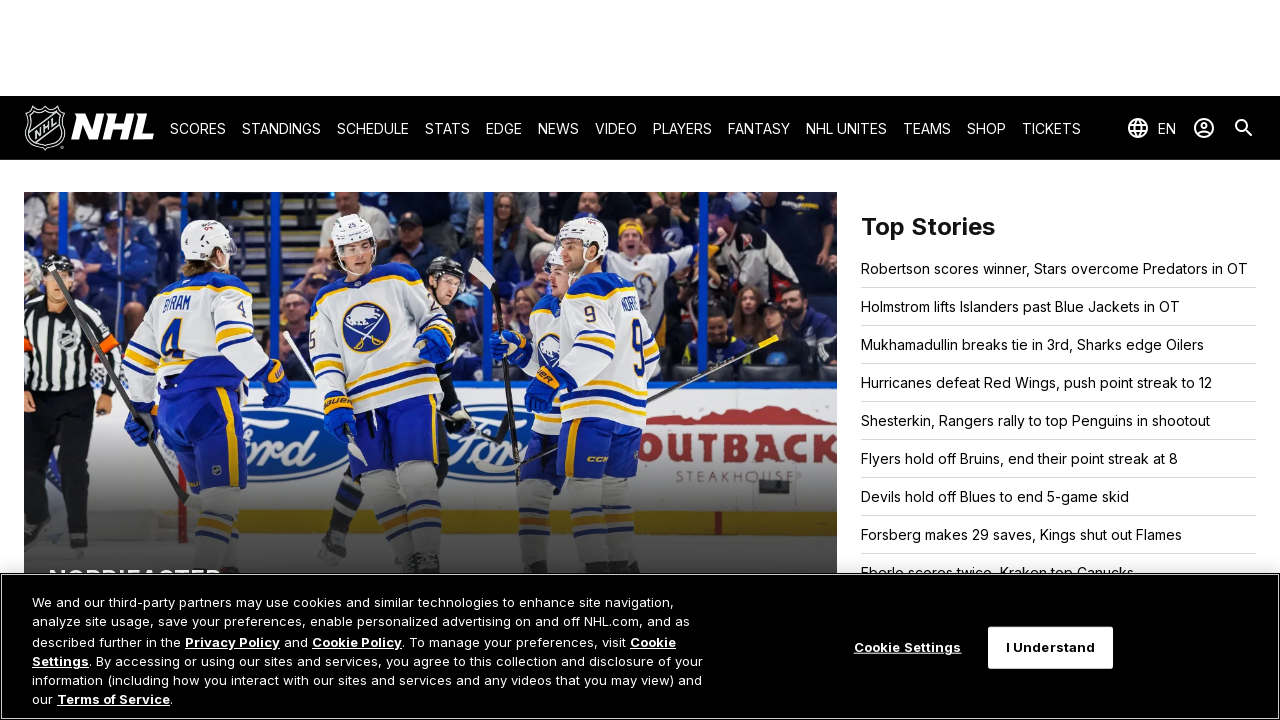

Clicked on the 'Stats' menu item in the navigation bar at (447, 128) on a:has-text('Stats')
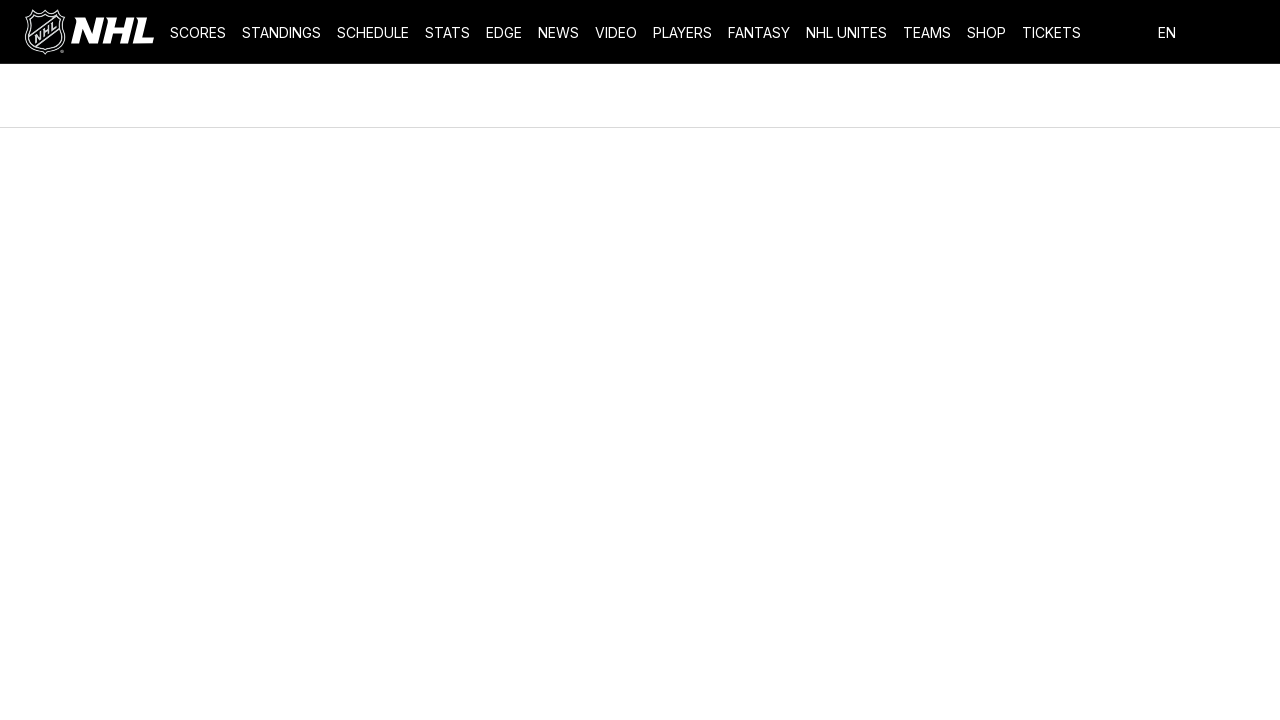

Stats page loaded and 'Statistics' heading is visible
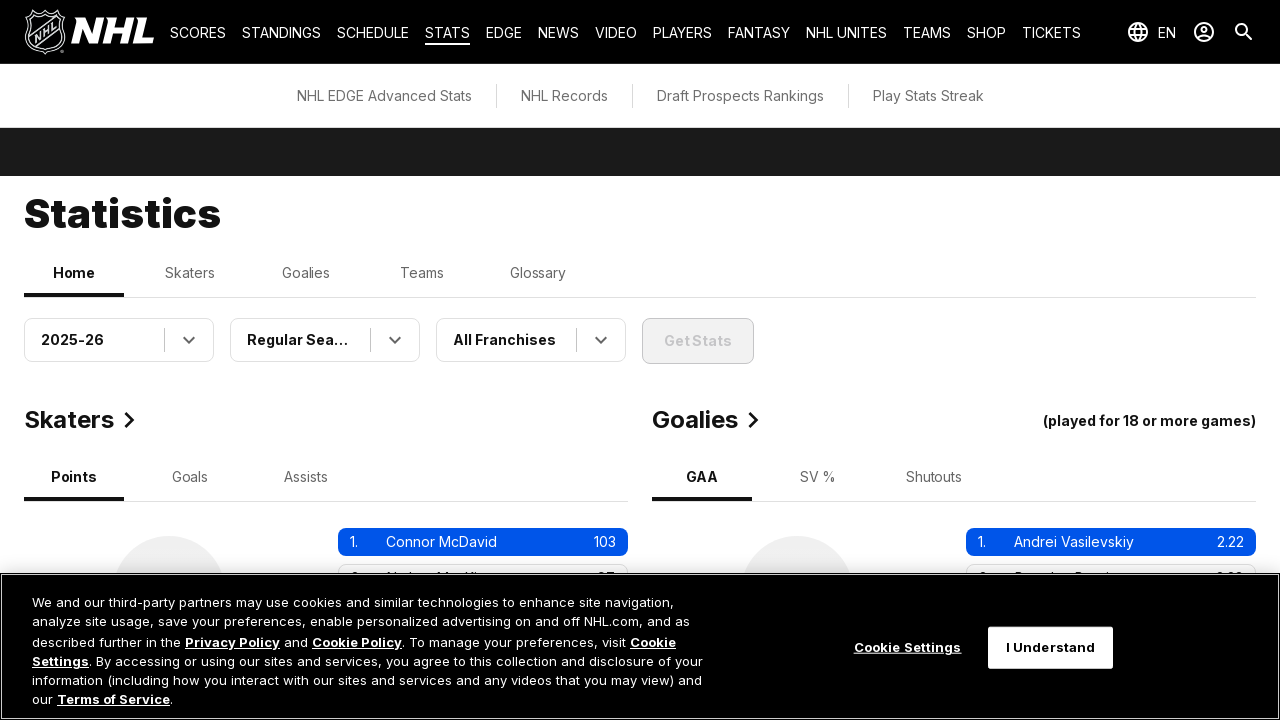

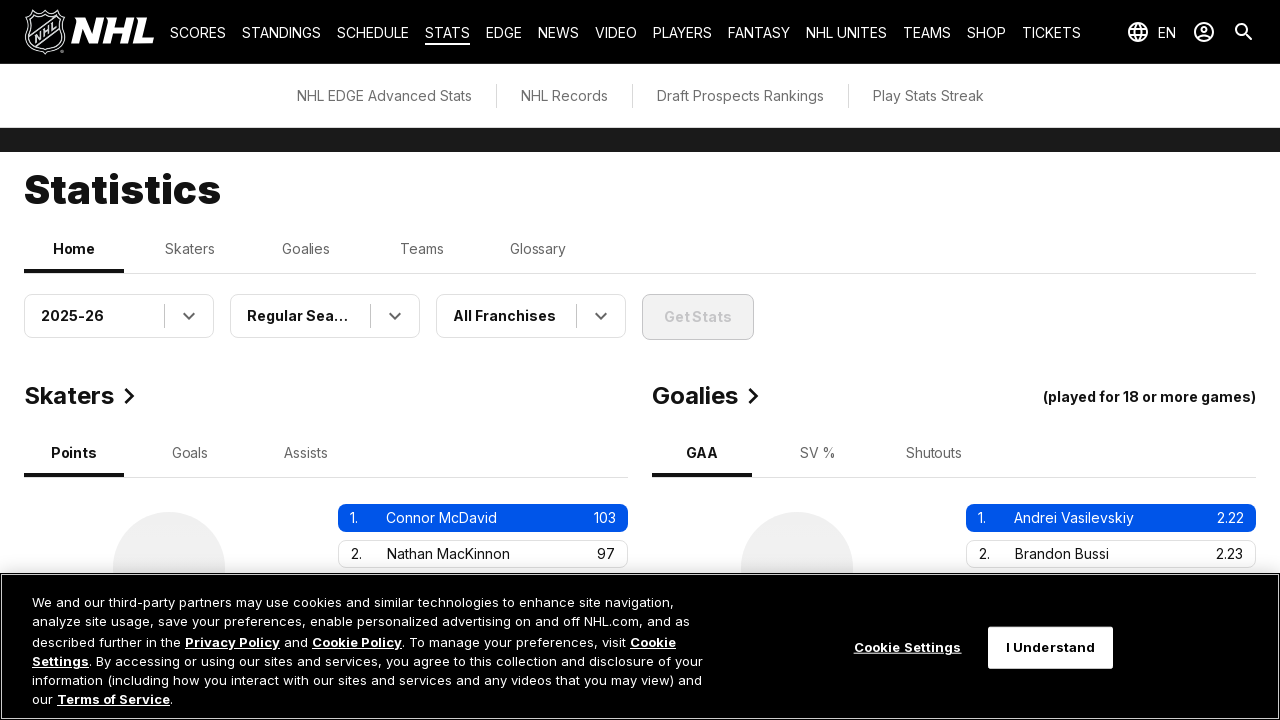